Tests that a draggable element stays within its container bounds when attempting to drag it outside

Starting URL: https://demoqa.com/dragabble

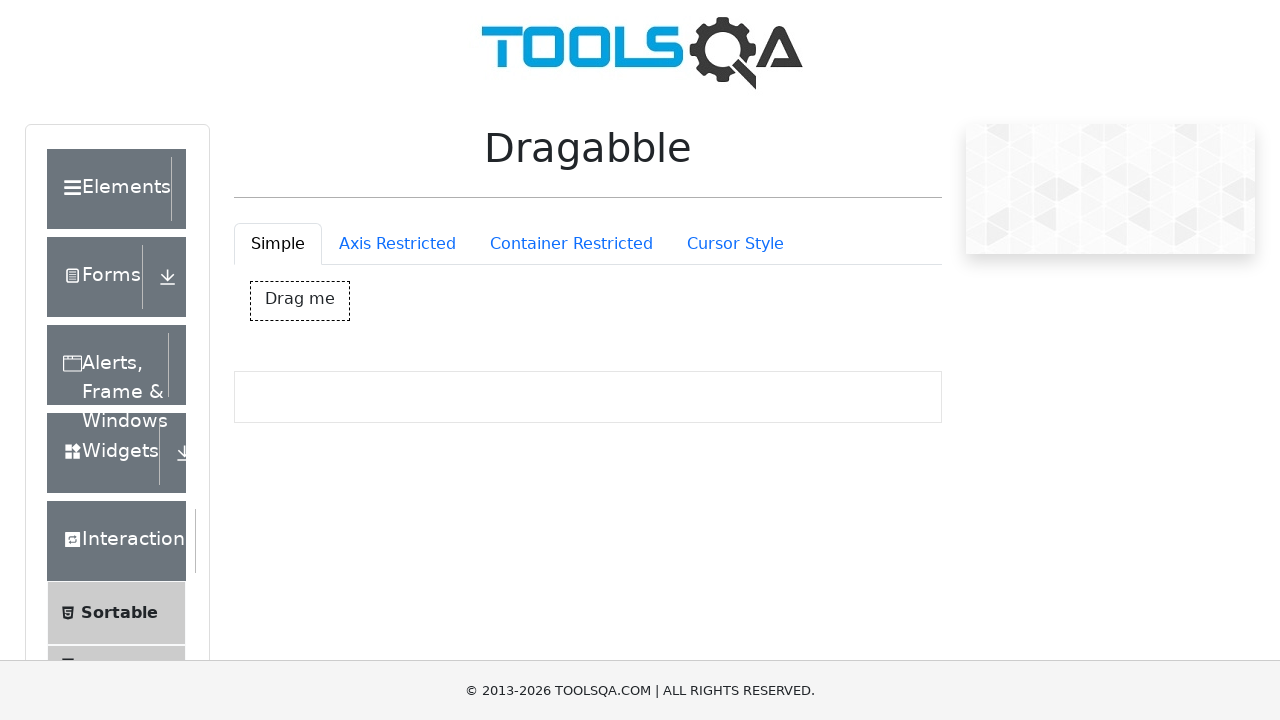

Clicked on Container Restricted tab at (571, 244) on #draggableExample-tab-containerRestriction
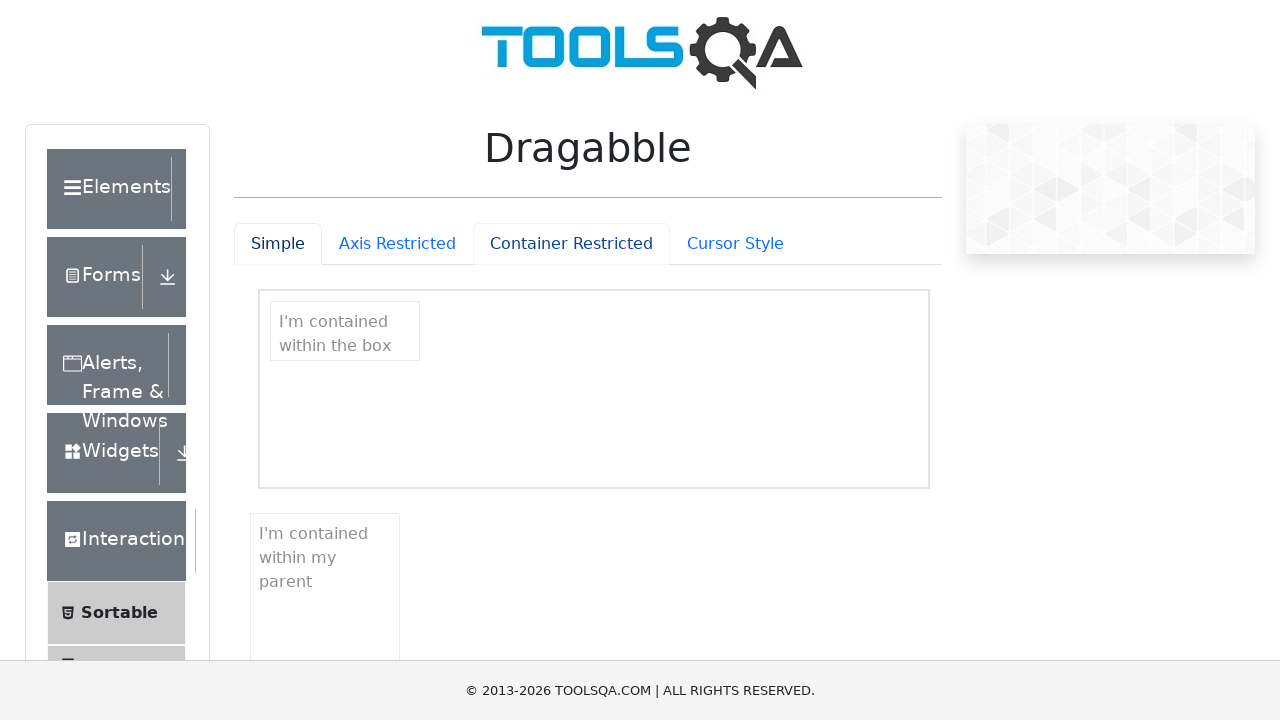

Container wrapper element loaded
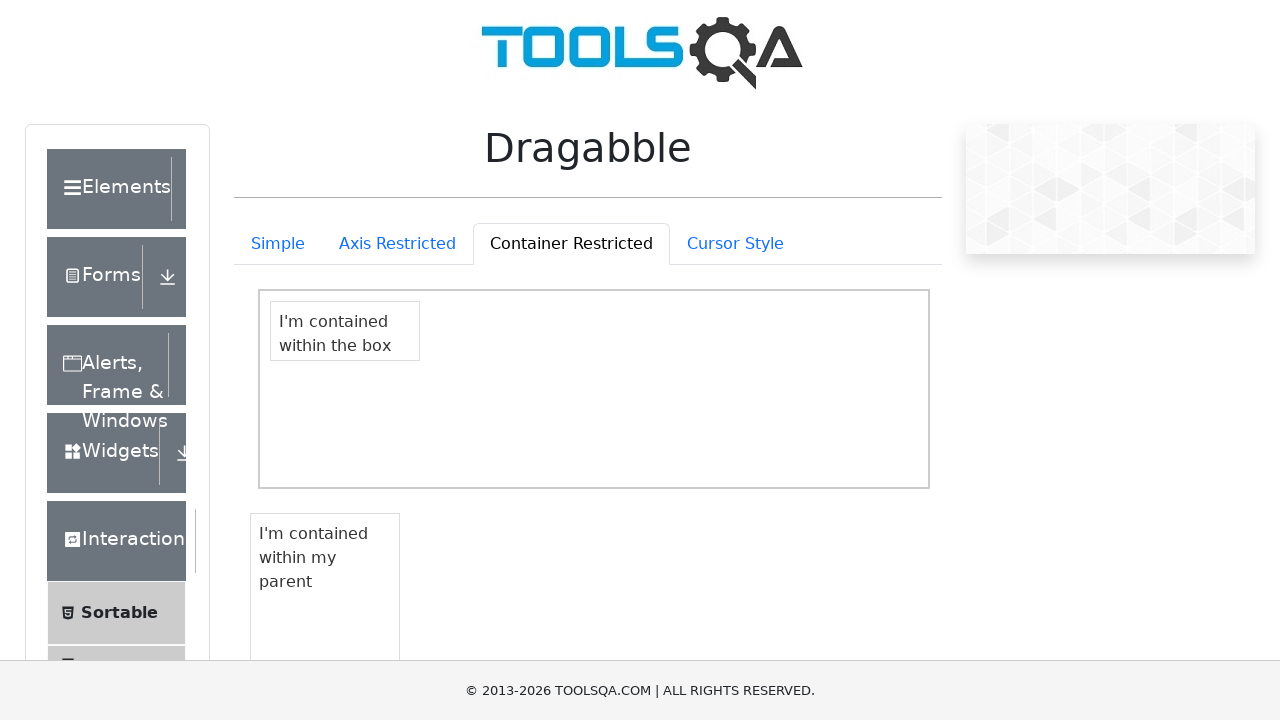

Located draggable element and container
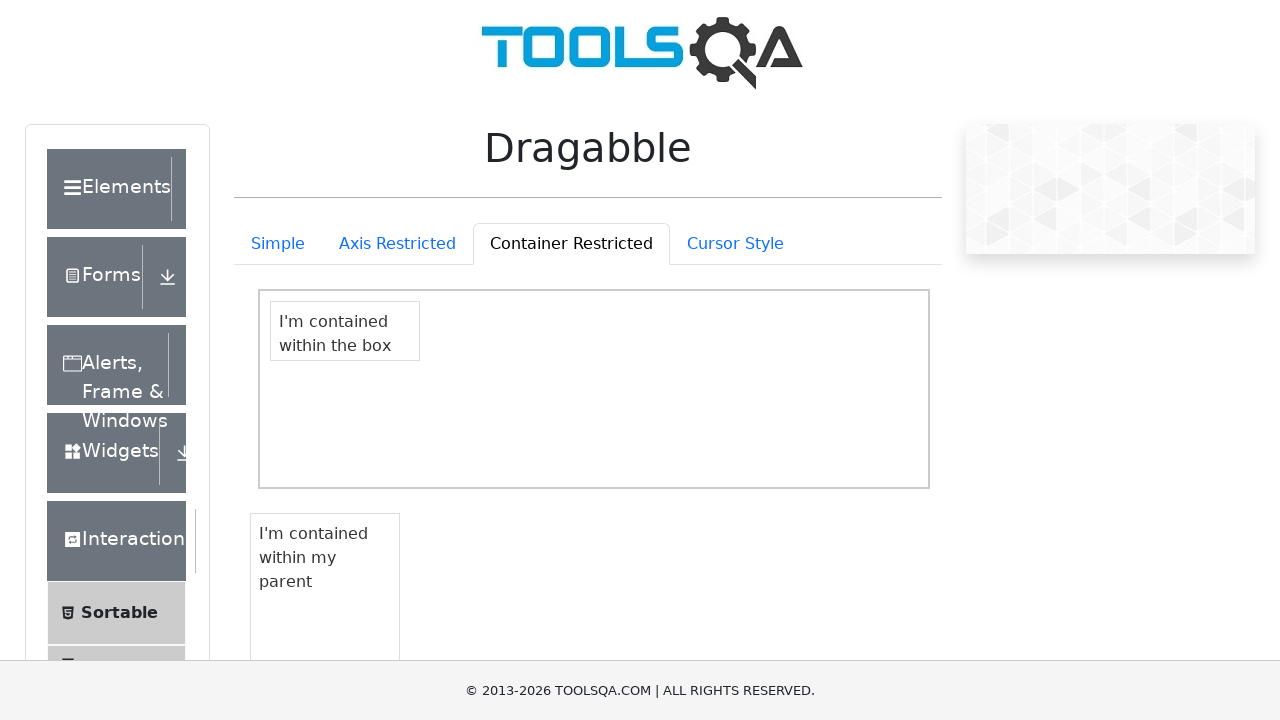

Retrieved container height: 200px
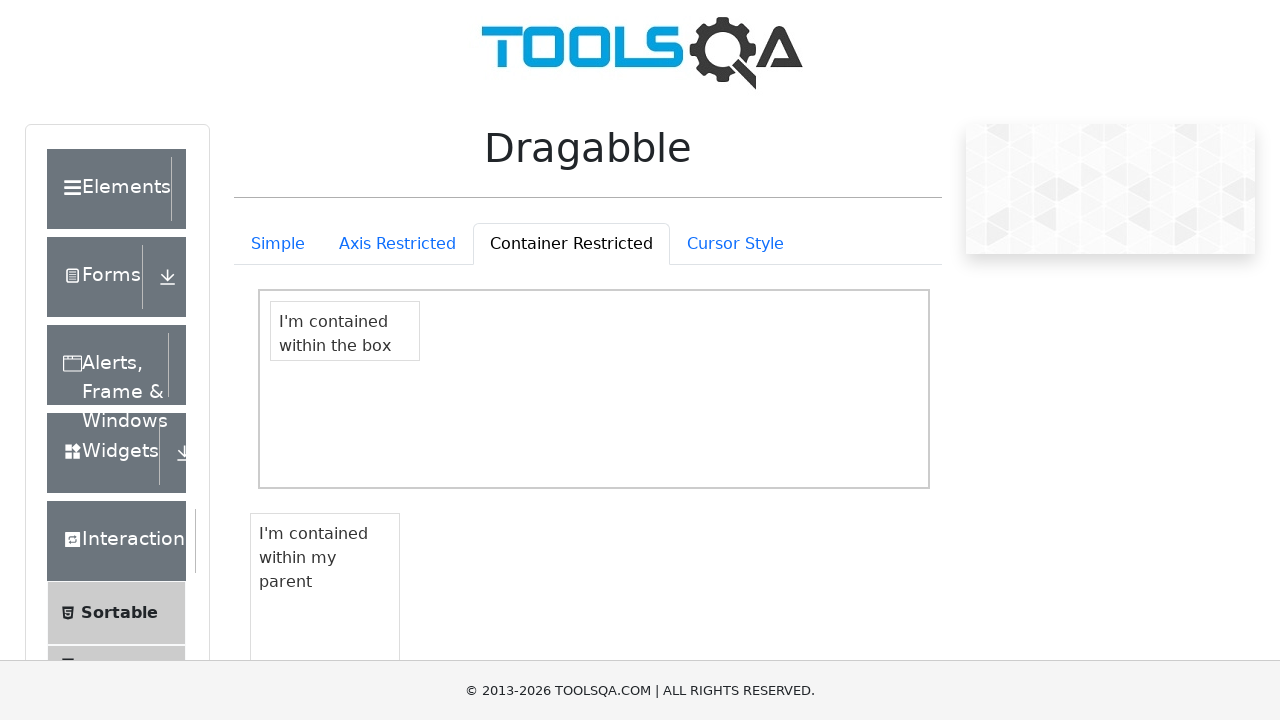

Attempted to drag element to bottom boundary of container at (271, 502)
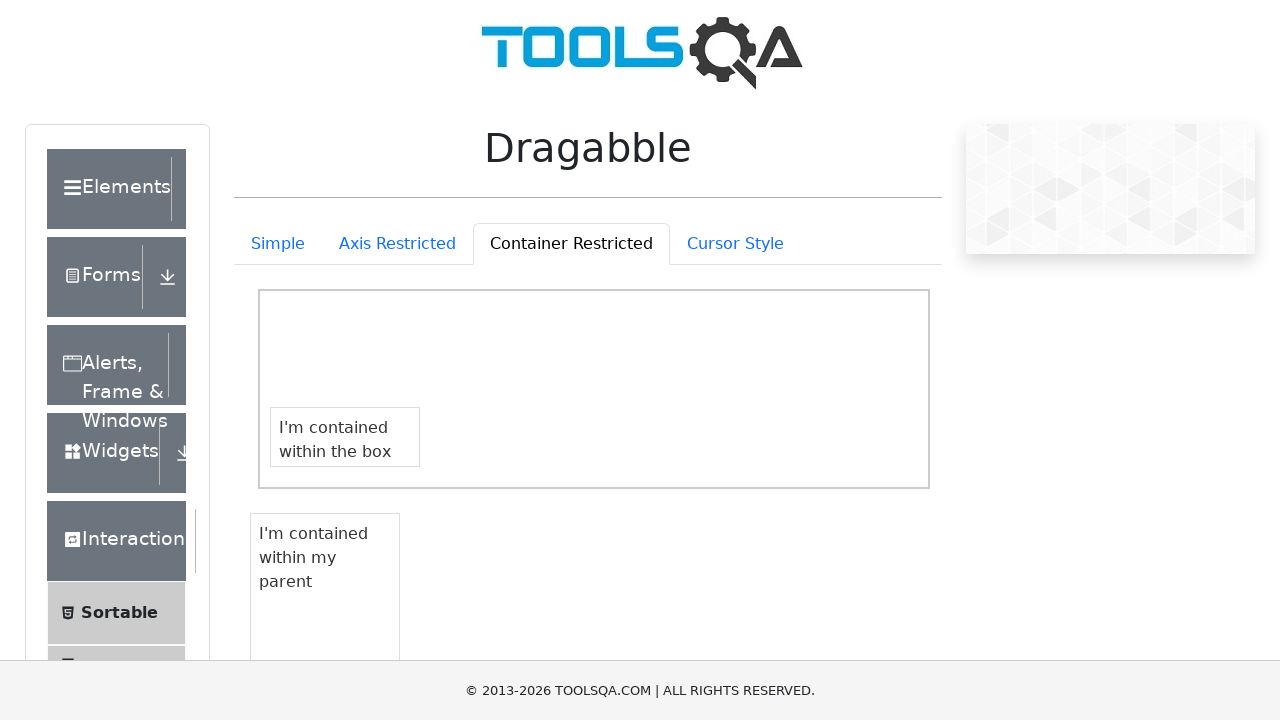

Verified that draggable element is still visible within container bounds
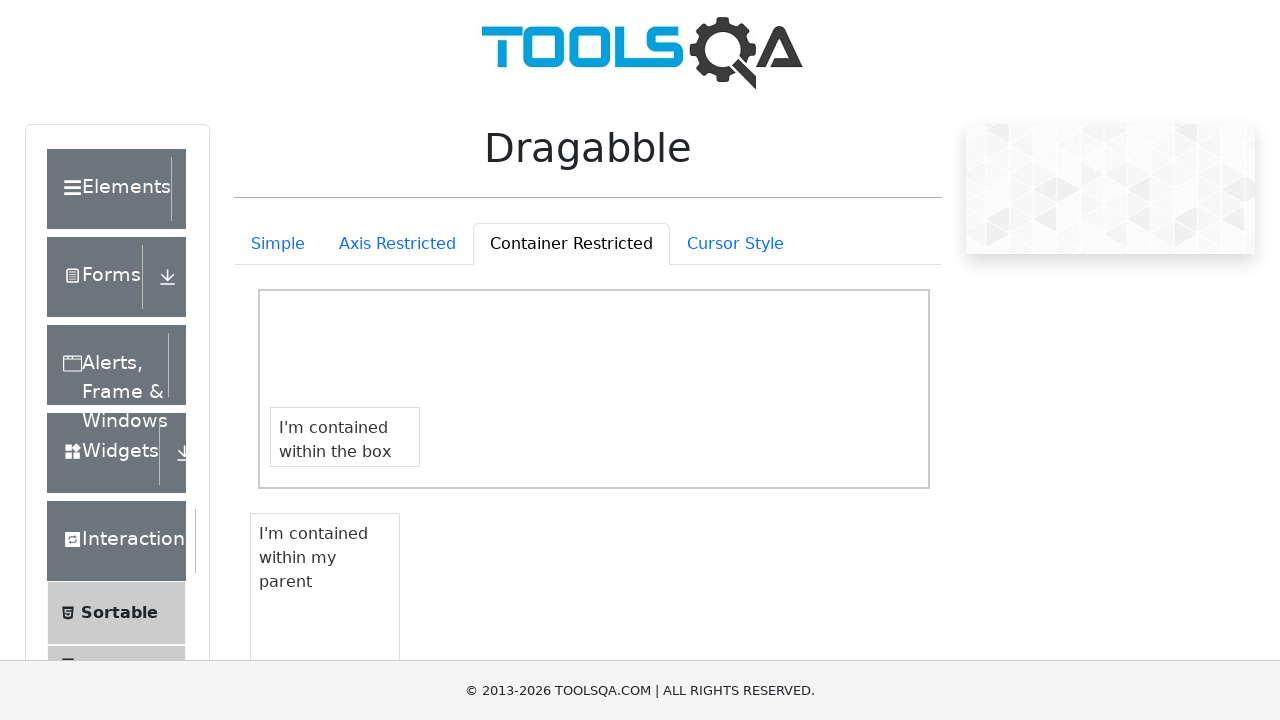

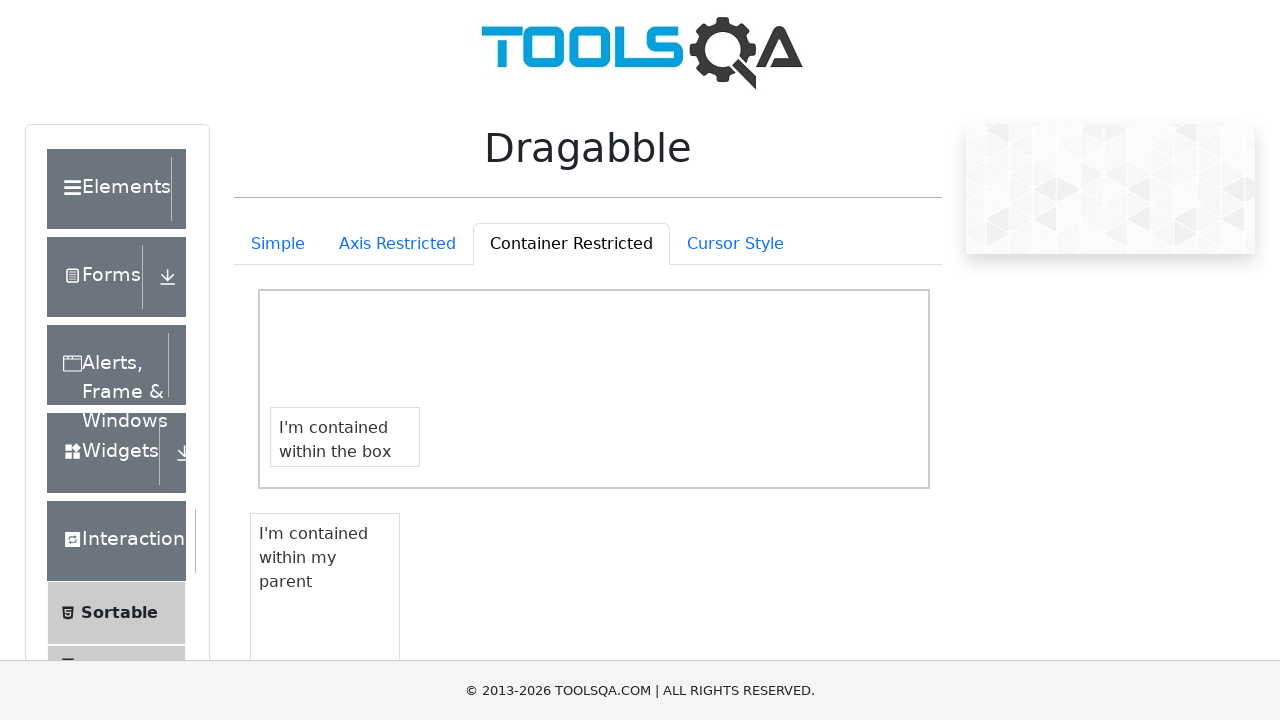